Tests infinite scroll functionality on a product listing page by scrolling down repeatedly until all products are loaded (no new products appear after scrolling).

Starting URL: https://www.webhallen.com/se/category/50-Lagring?page=1&f=attributes%5Ecustom.cnet_harddisk_formfaktor_222-1-3.5%22

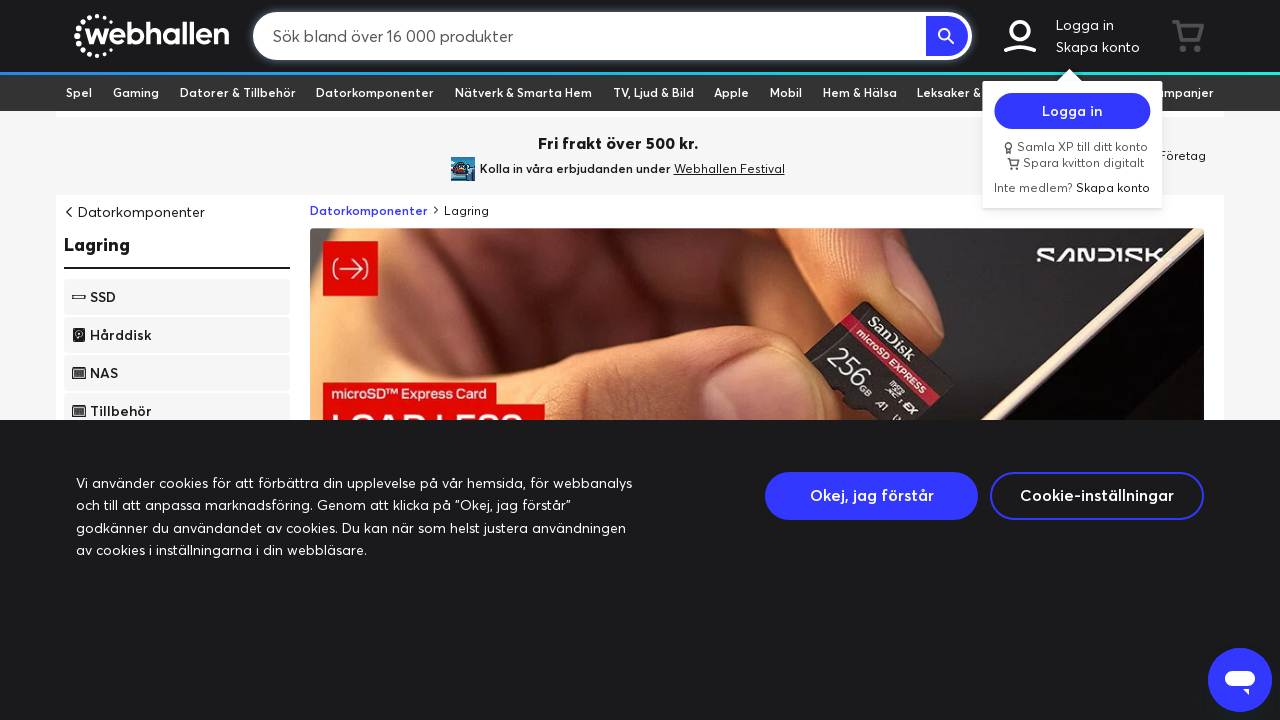

Waited for initial product grid items to load
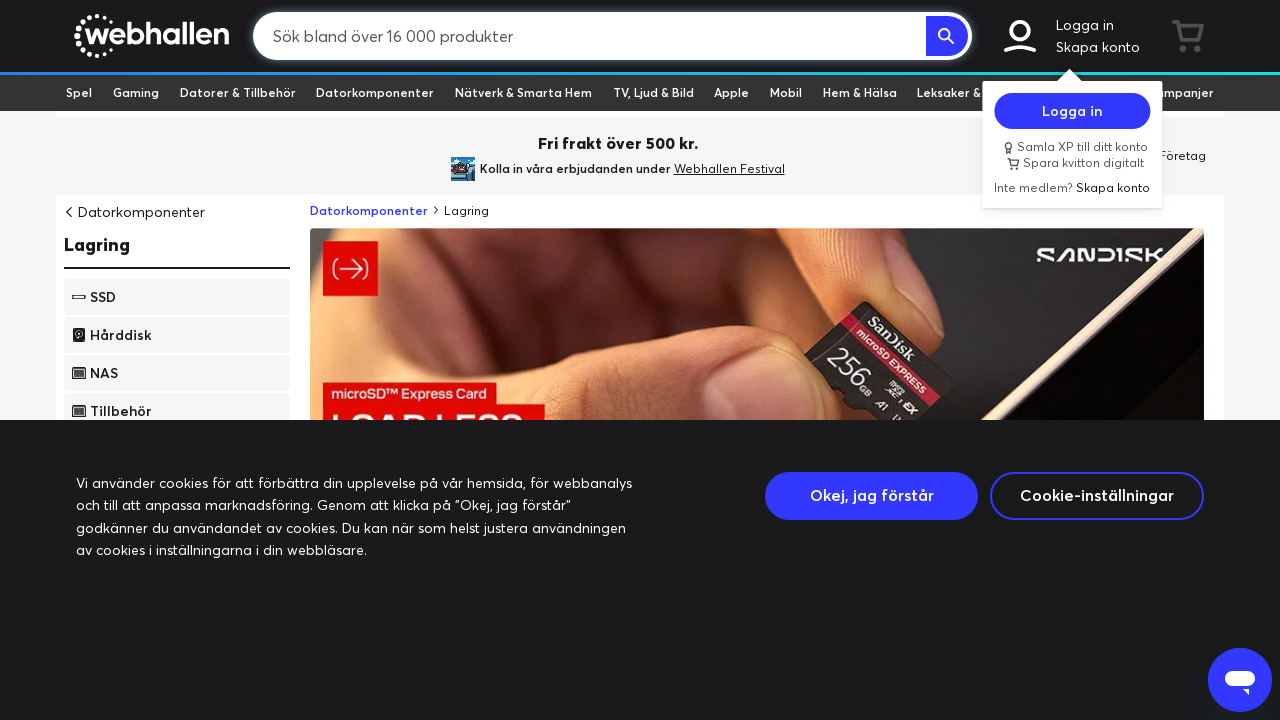

Counted 24 products before scrolling
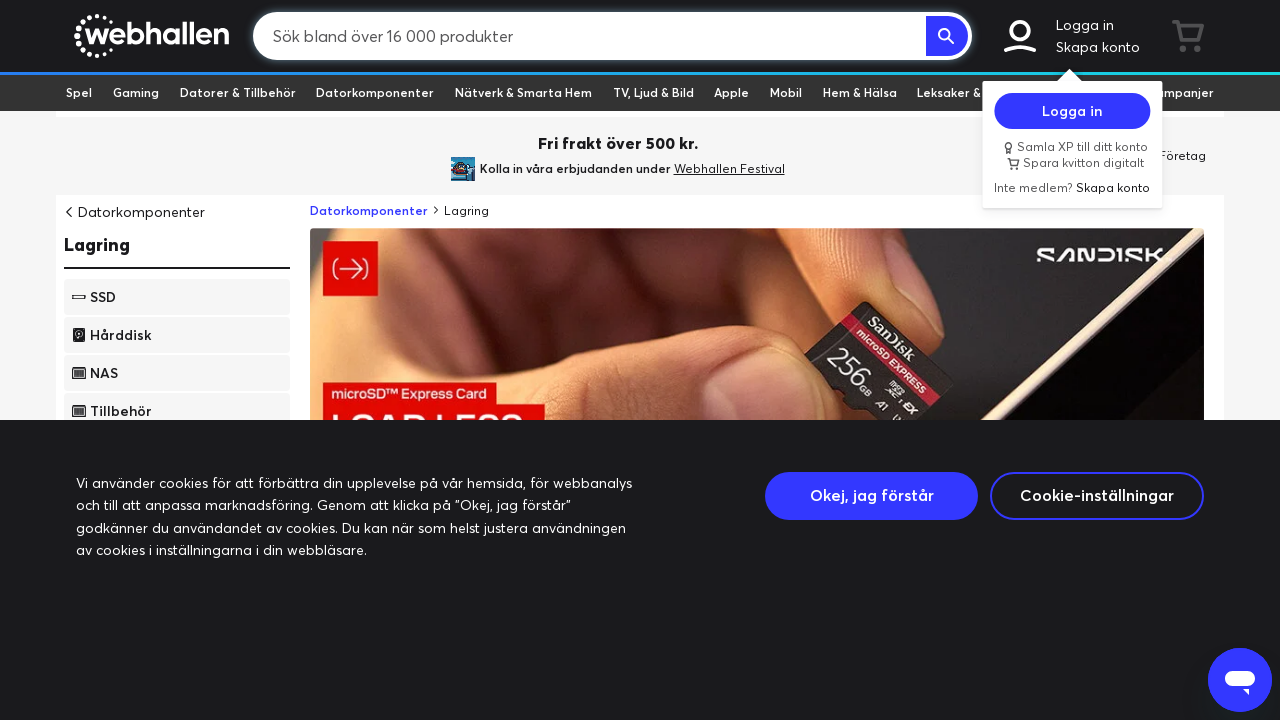

Scrolled down 3000 pixels to load more products
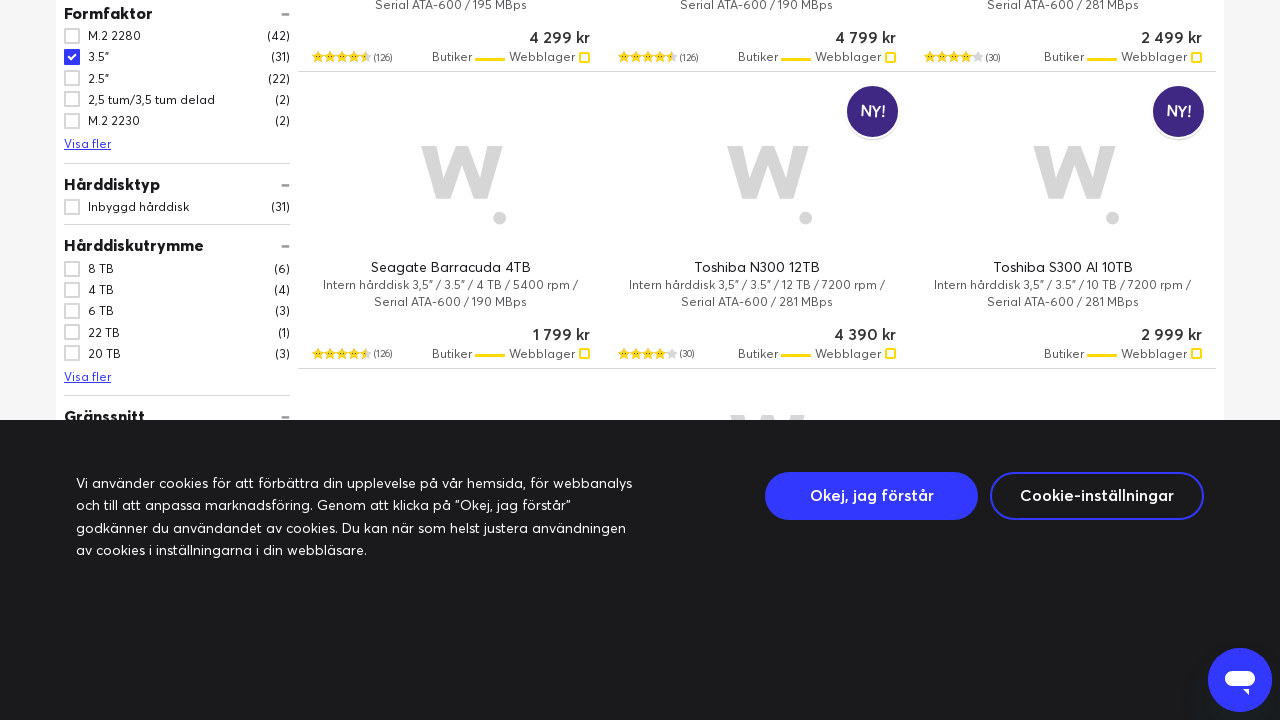

Waited 2 seconds for new products to load
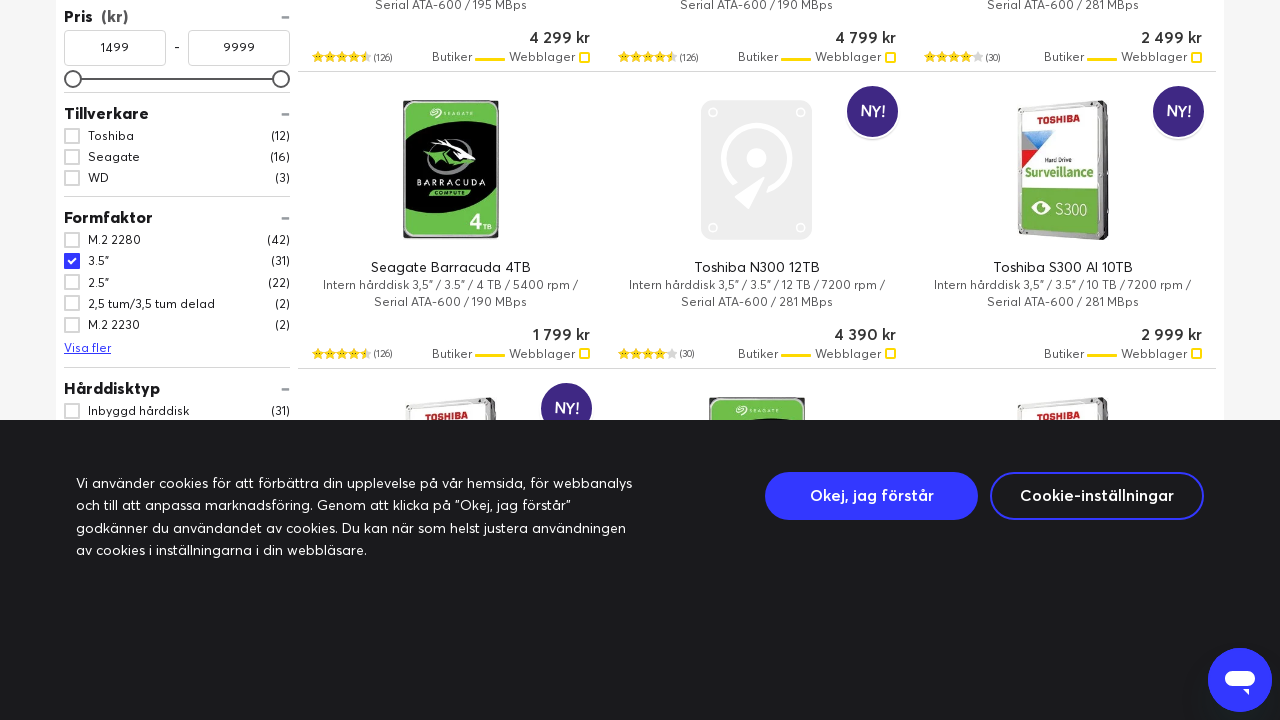

Counted 31 products after scrolling
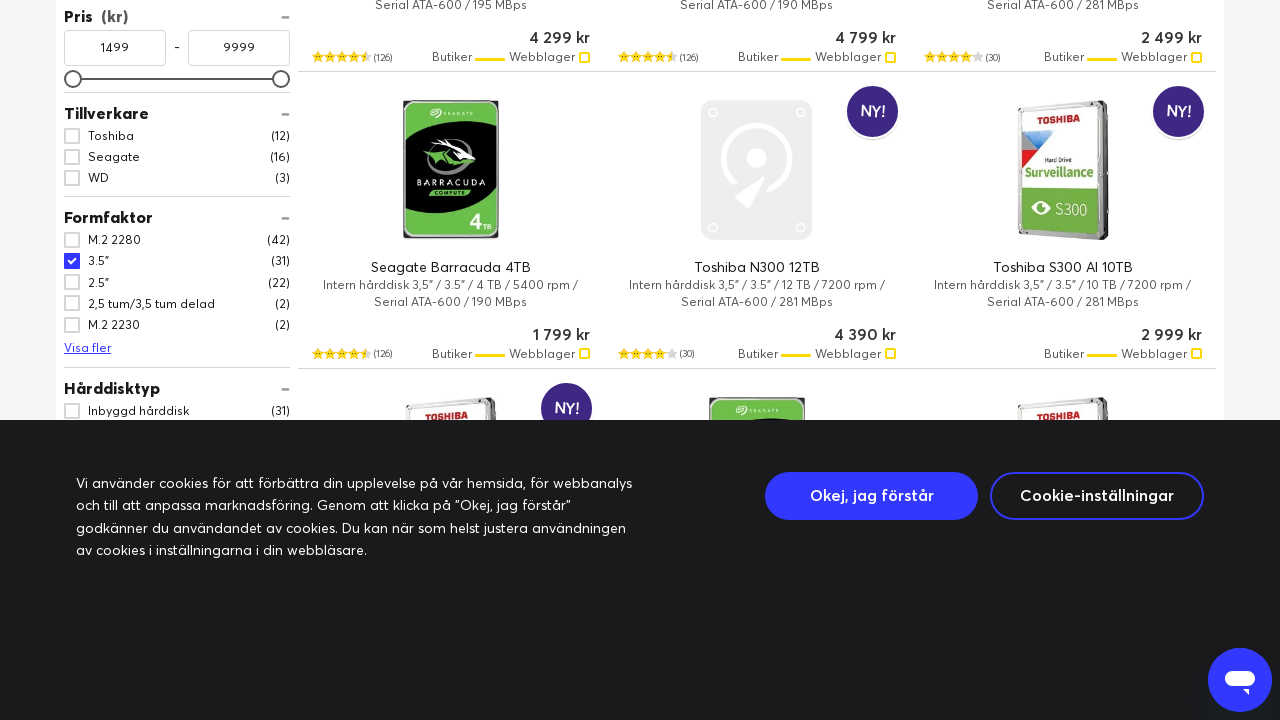

Counted 31 products before scrolling
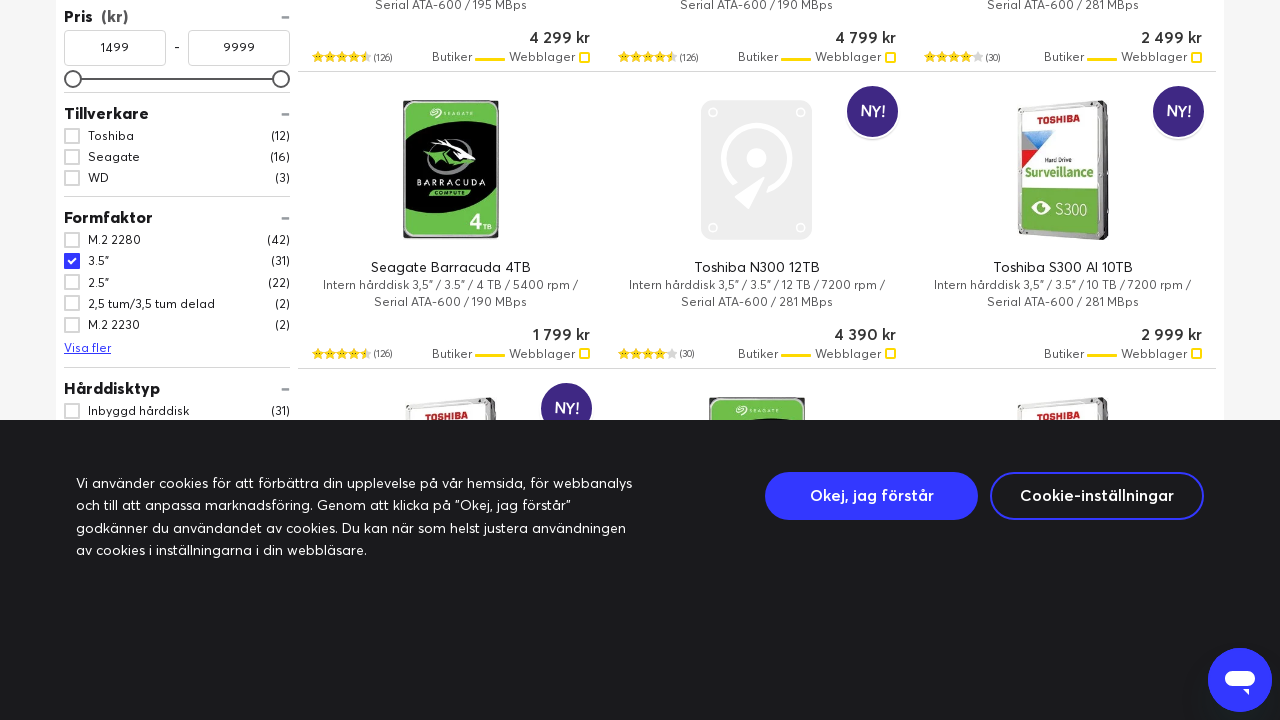

Scrolled down 3000 pixels to load more products
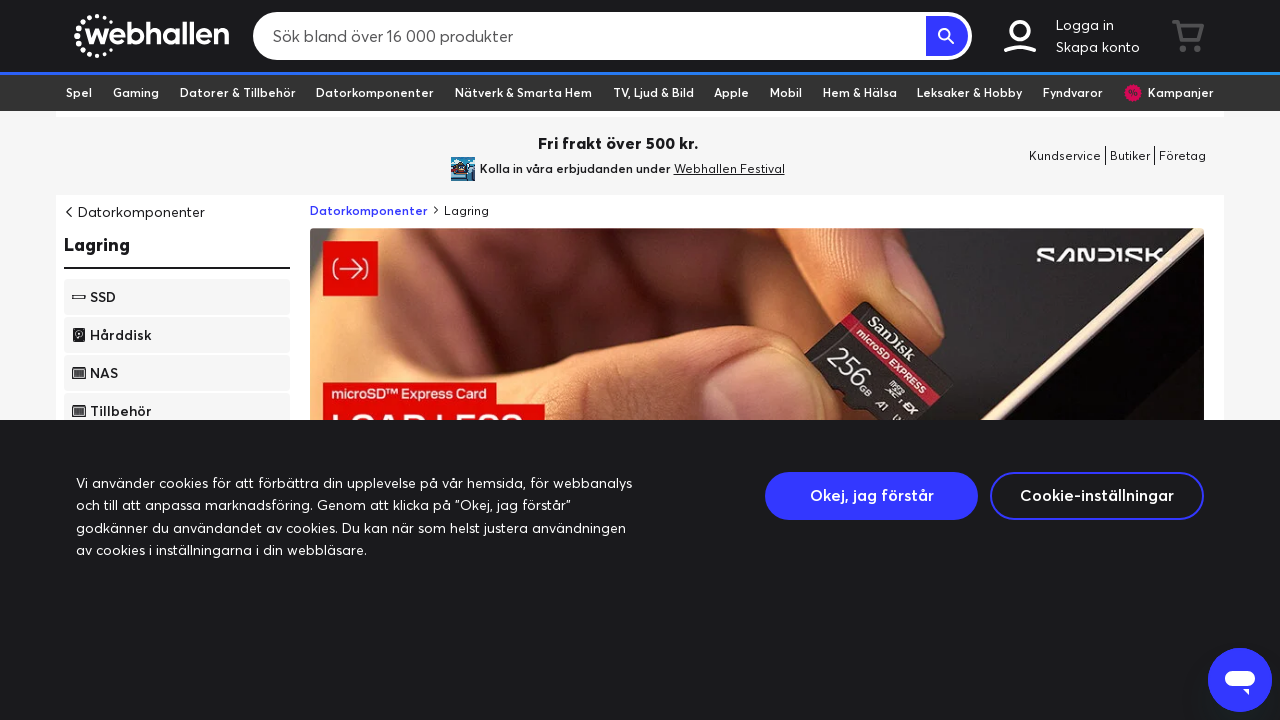

Waited 2 seconds for new products to load
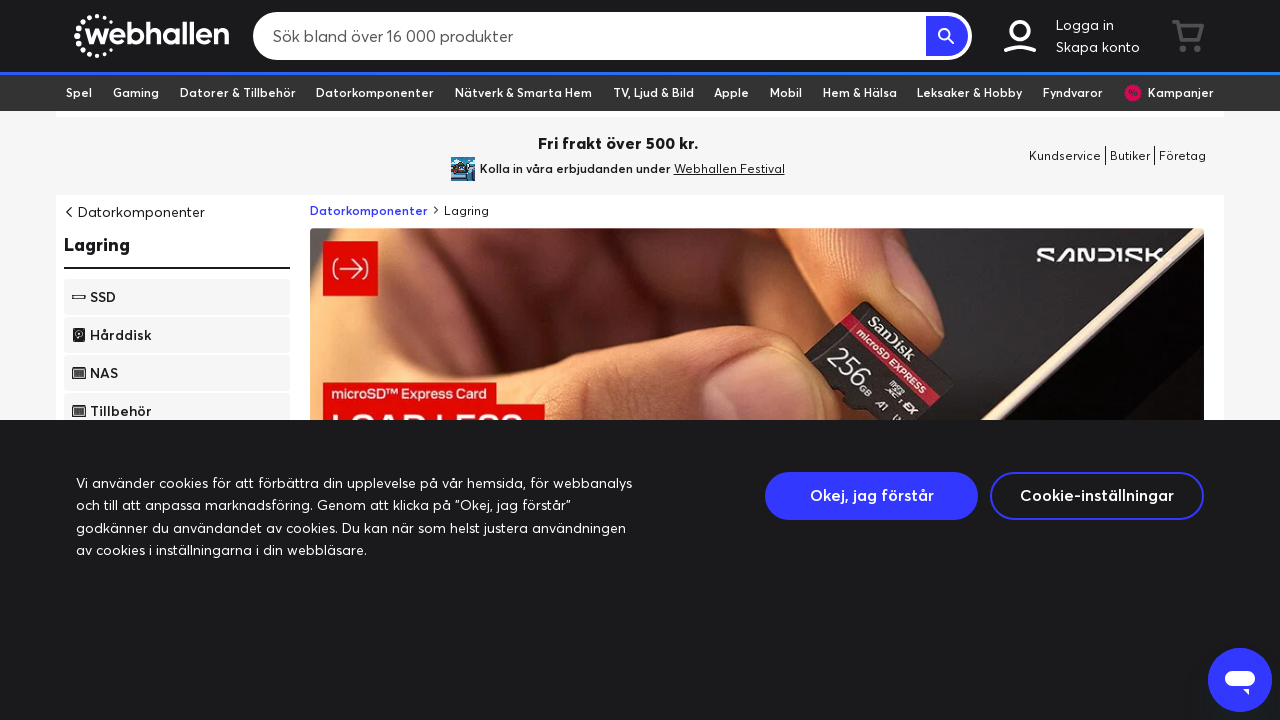

Counted 24 products after scrolling
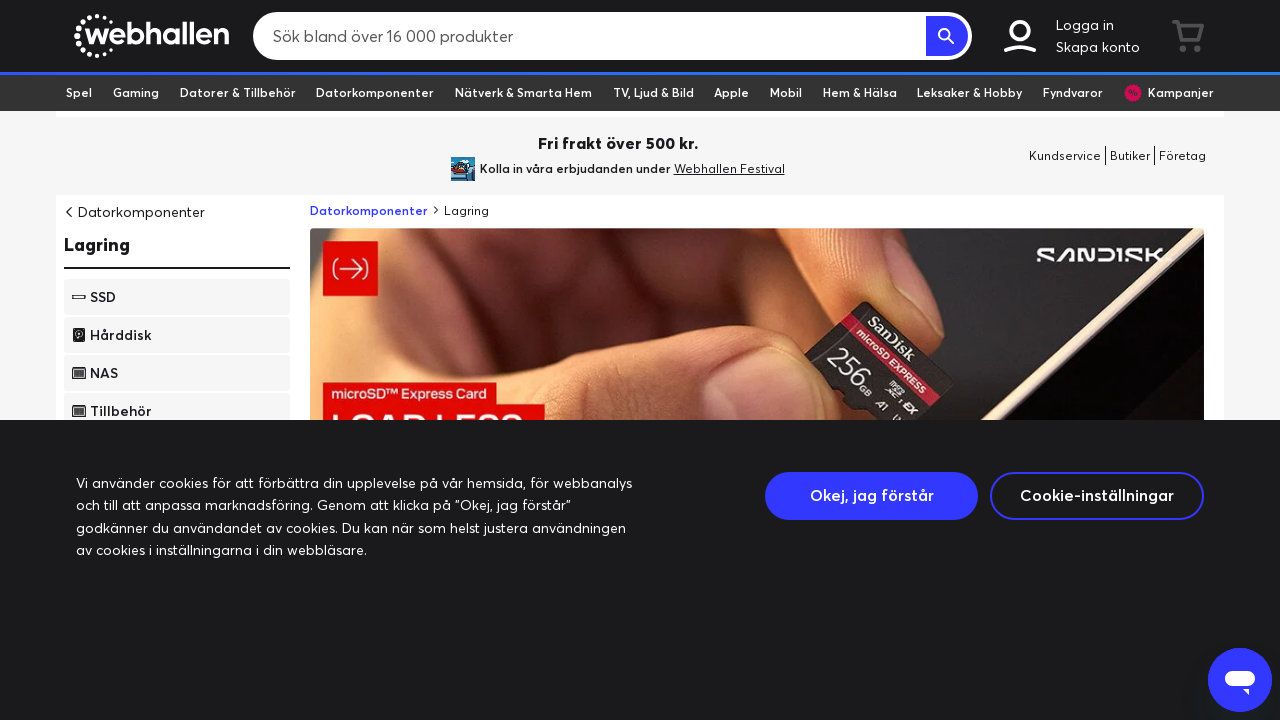

Counted 24 products before scrolling
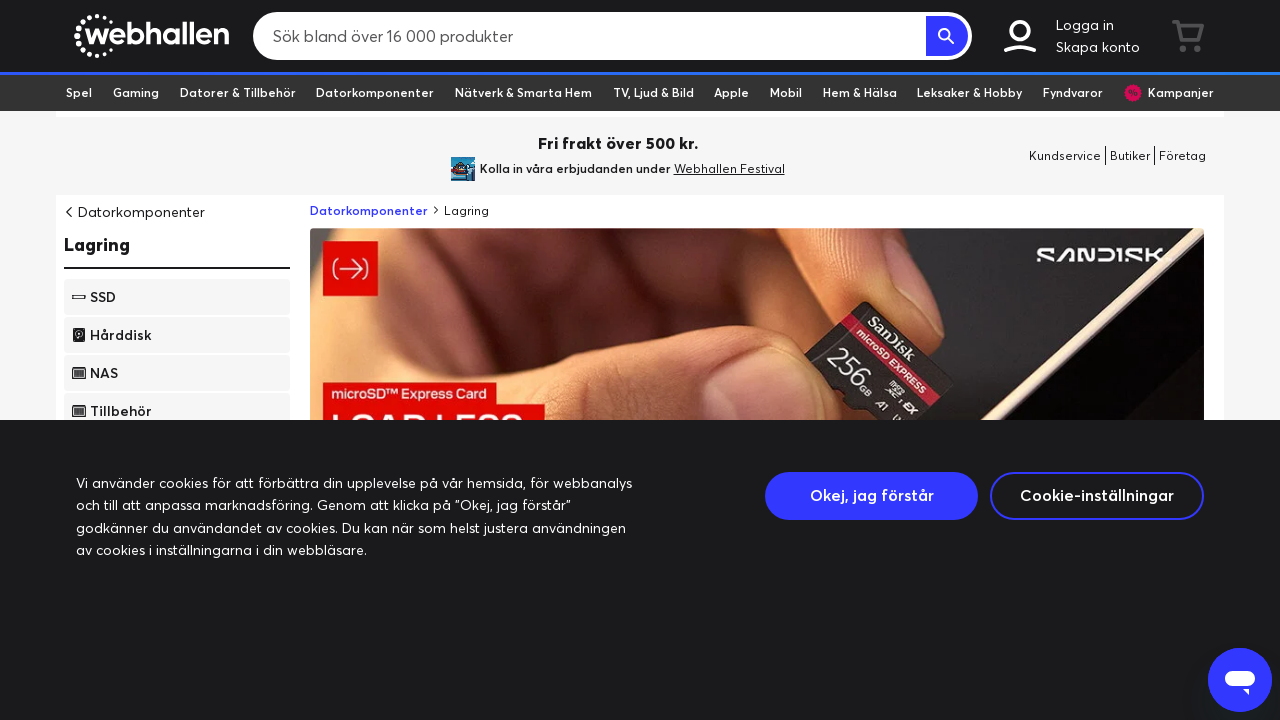

Scrolled down 3000 pixels to load more products
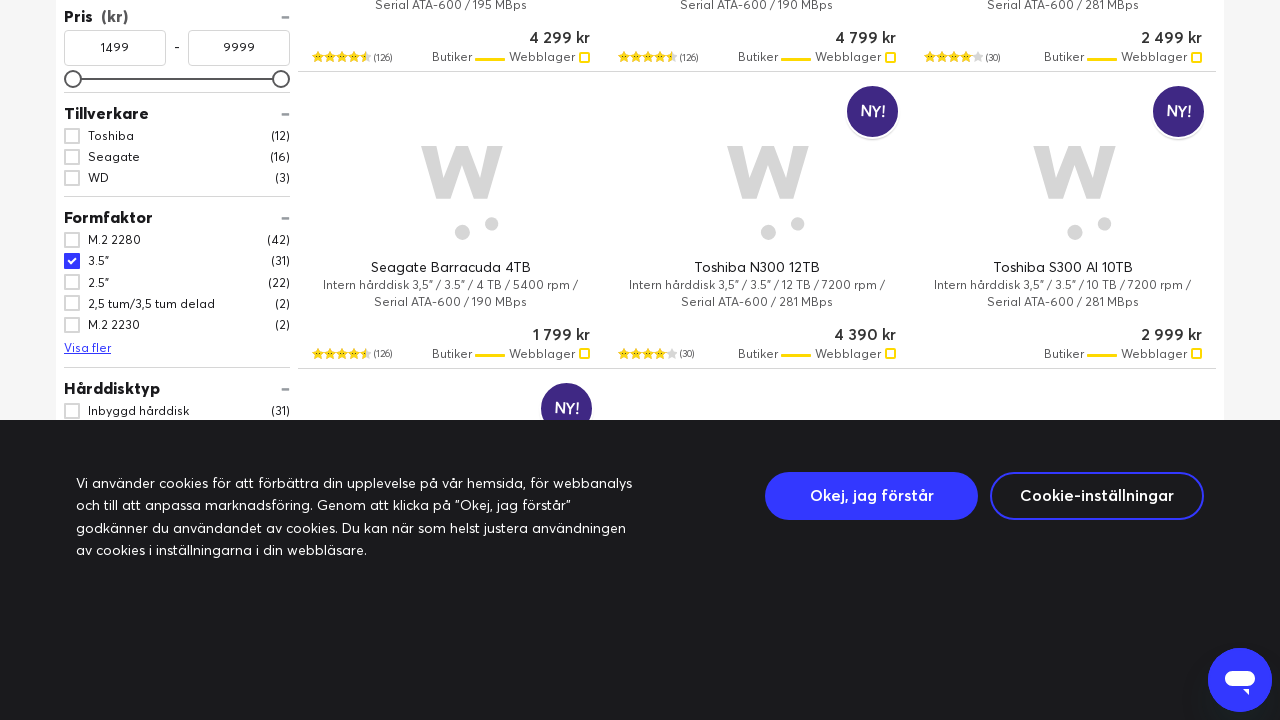

Waited 2 seconds for new products to load
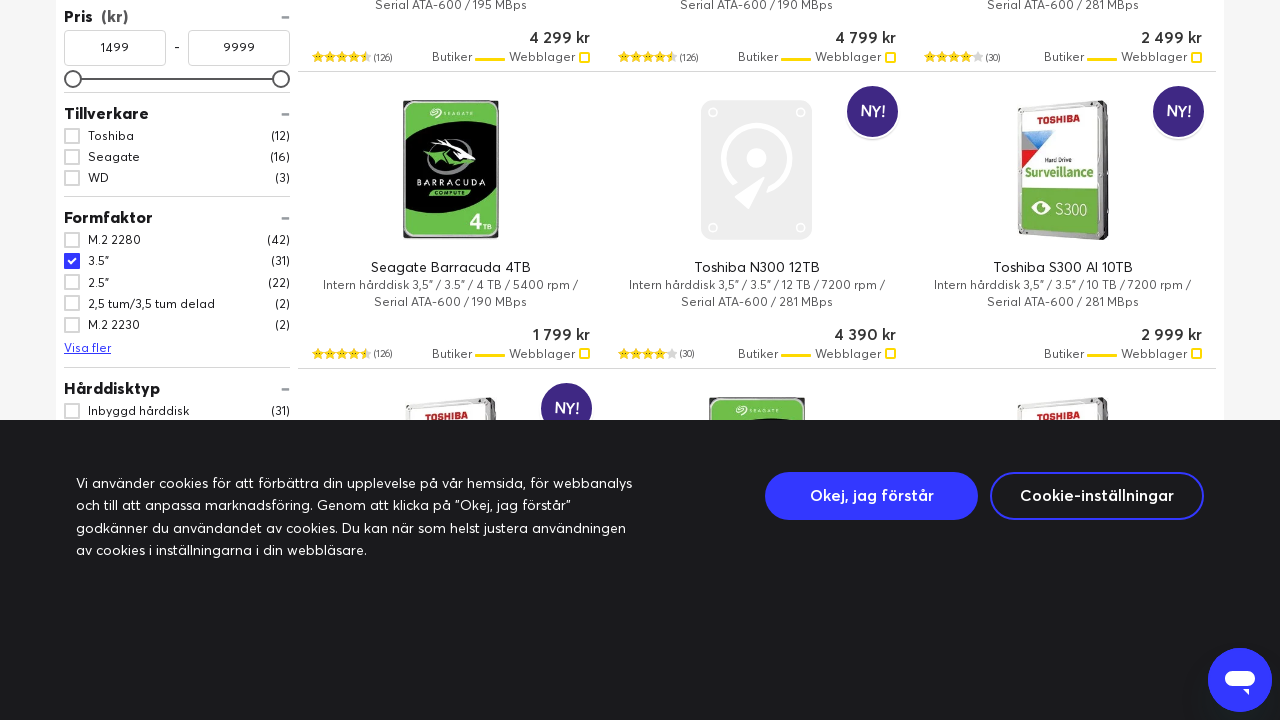

Counted 31 products after scrolling
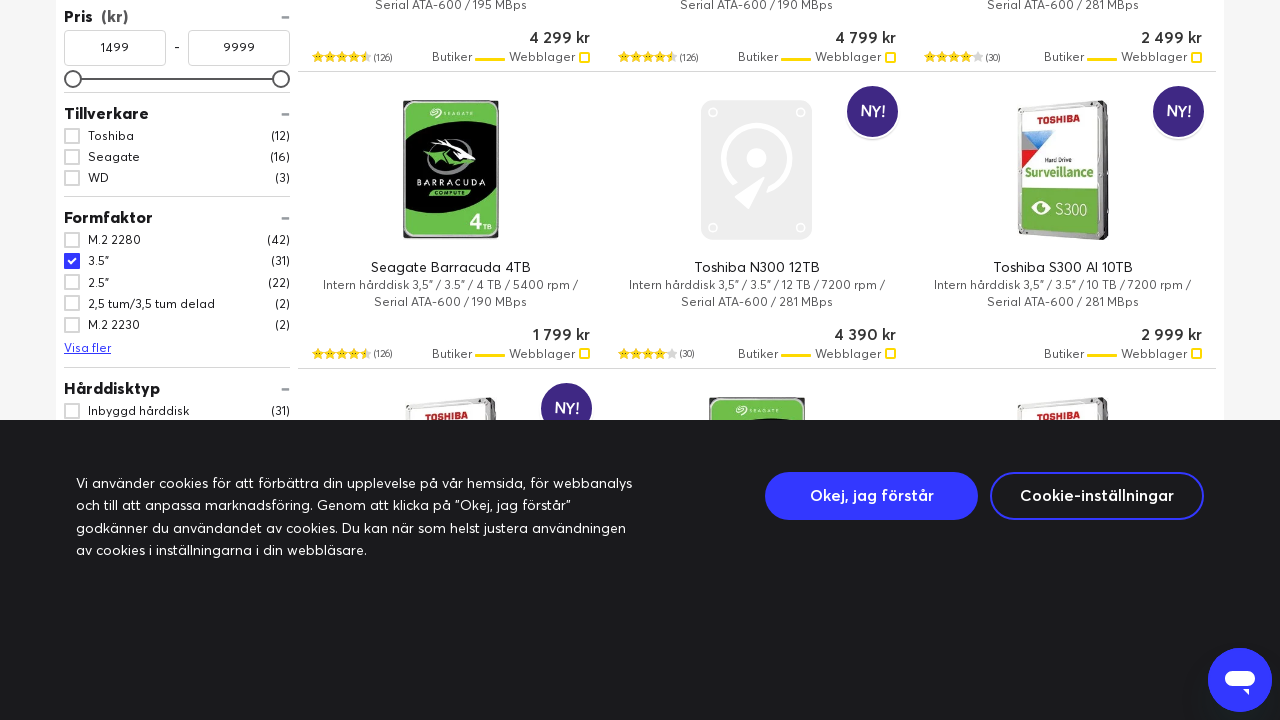

Counted 31 products before scrolling
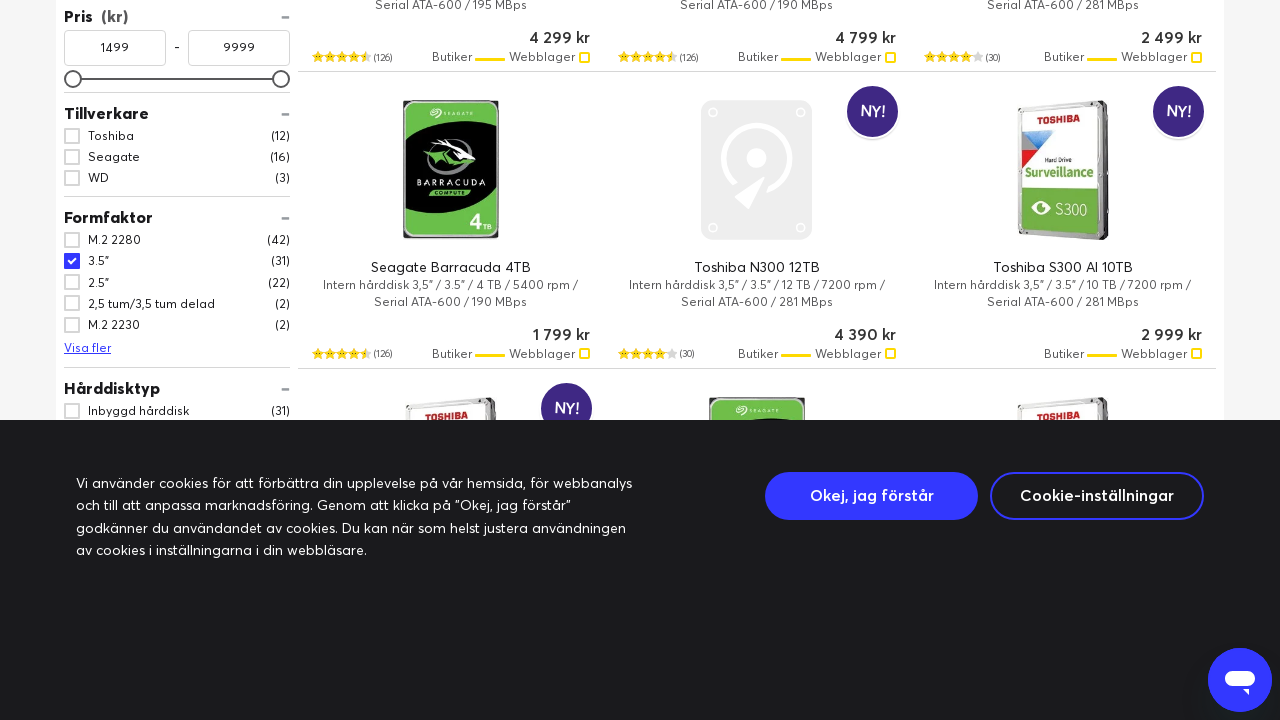

Scrolled down 3000 pixels to load more products
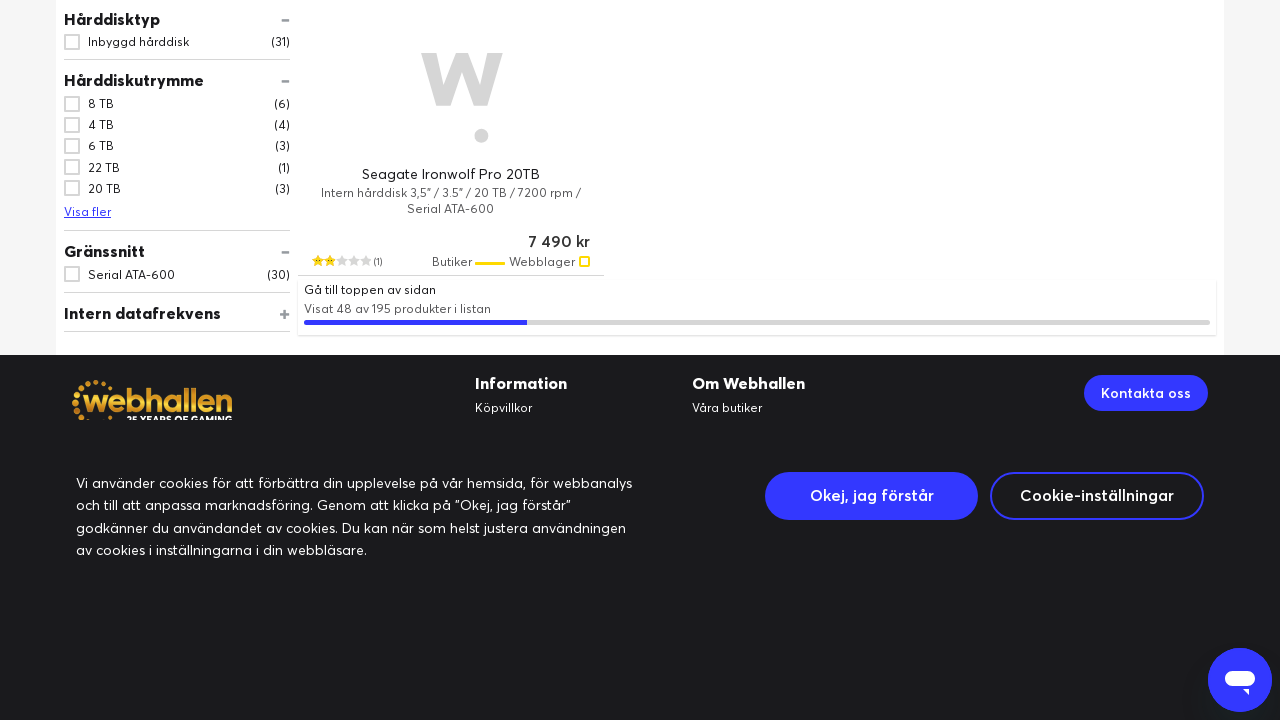

Waited 2 seconds for new products to load
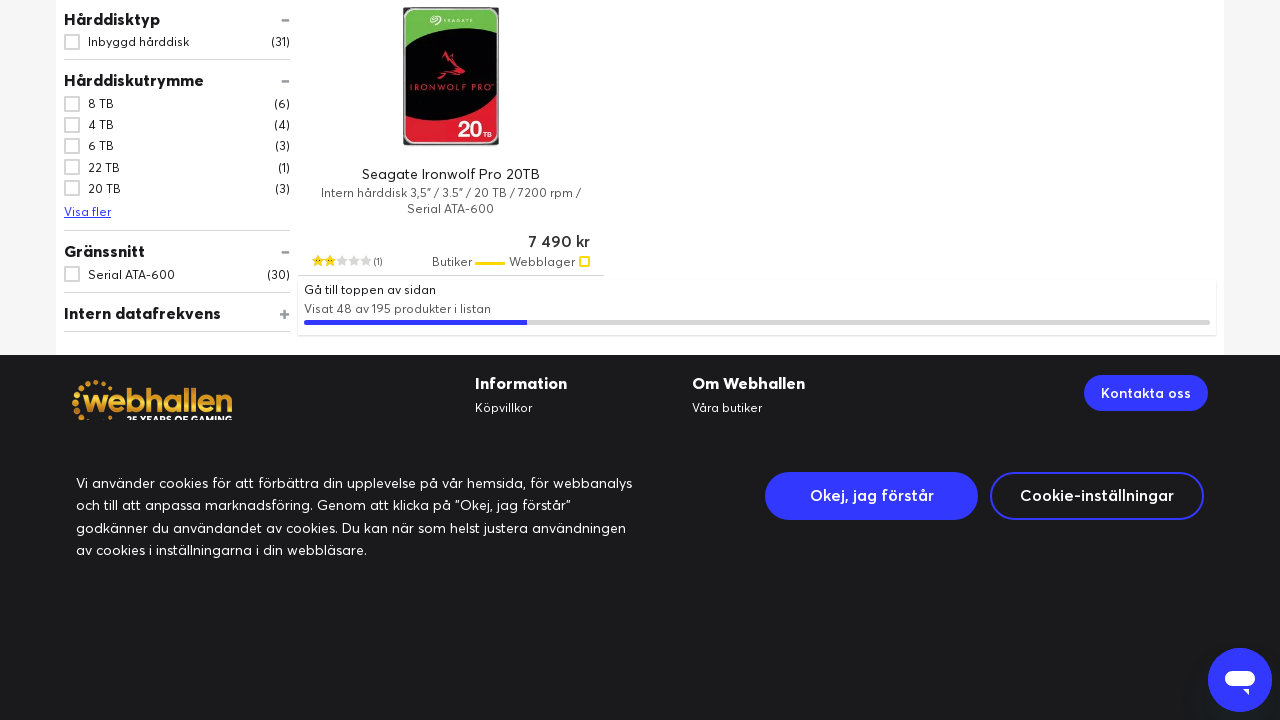

Counted 7 products after scrolling
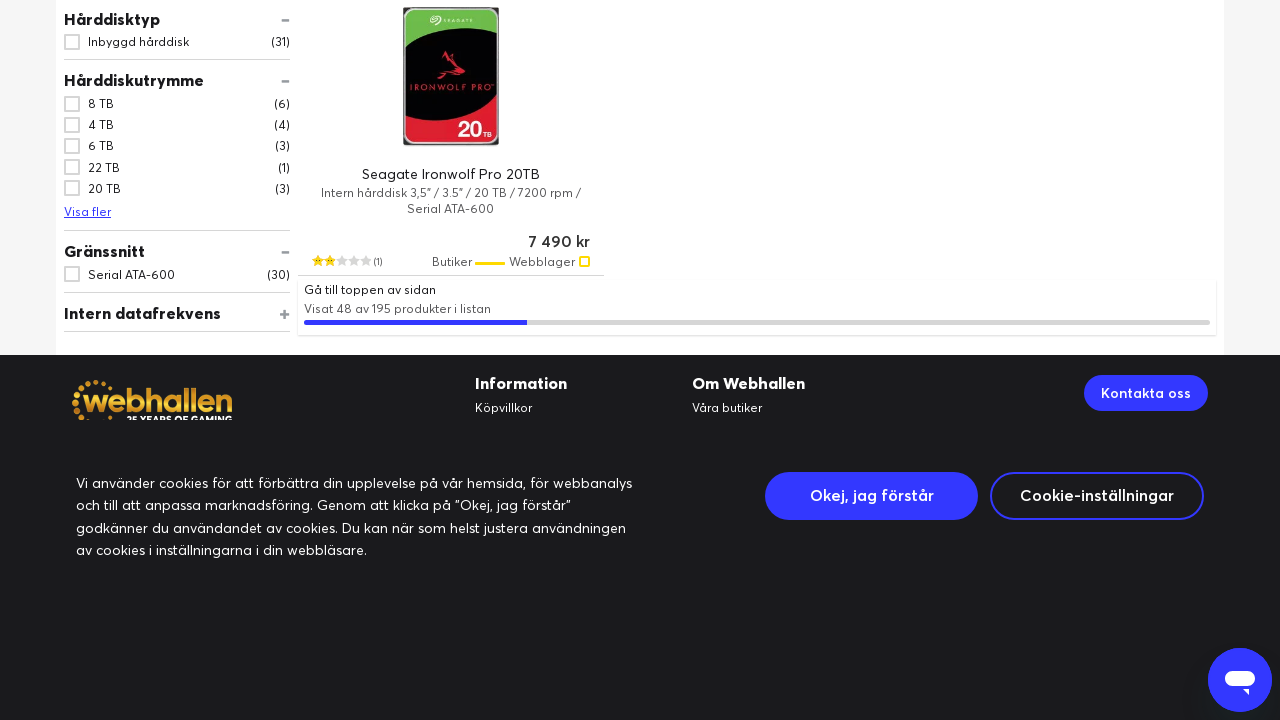

Counted 7 products before scrolling
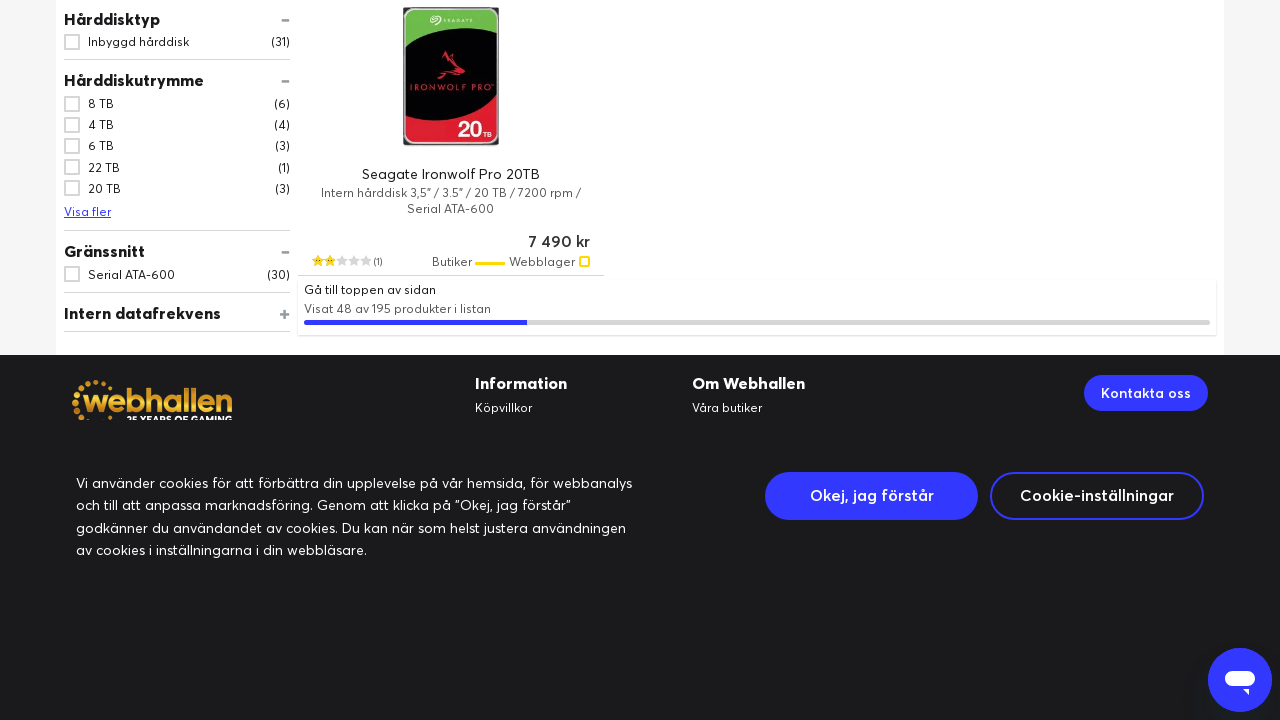

Scrolled down 3000 pixels to load more products
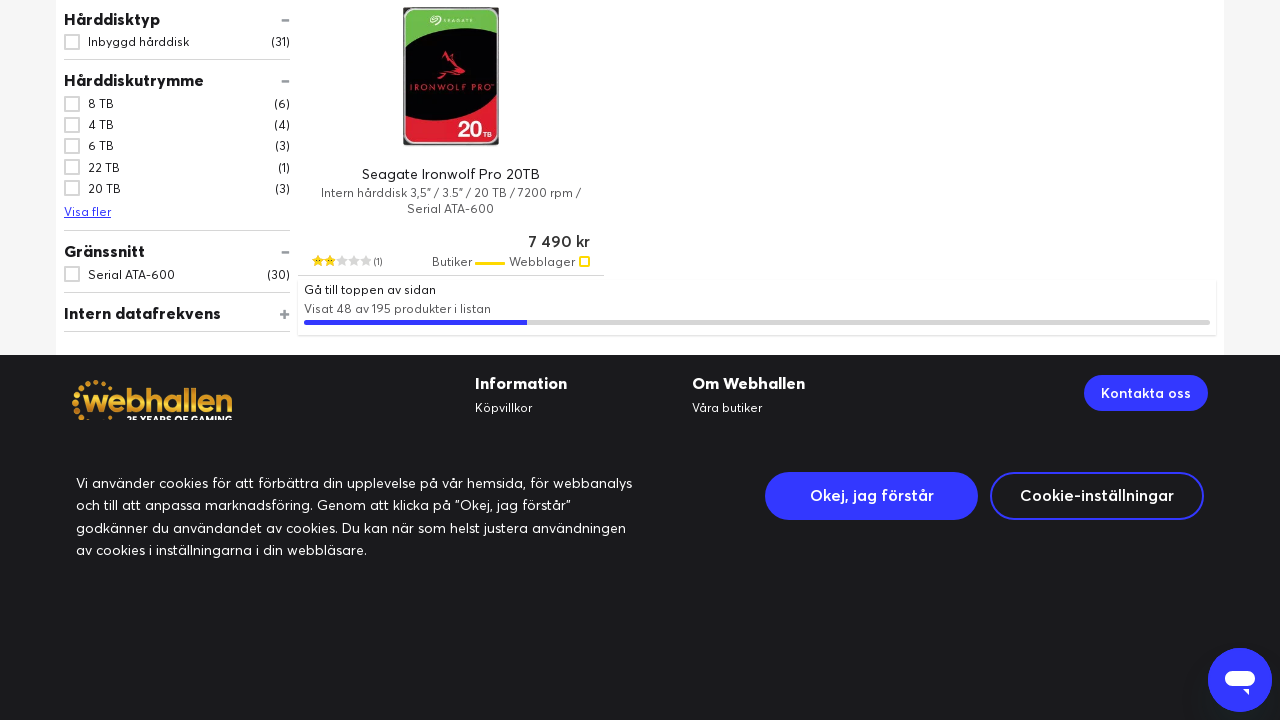

Waited 2 seconds for new products to load
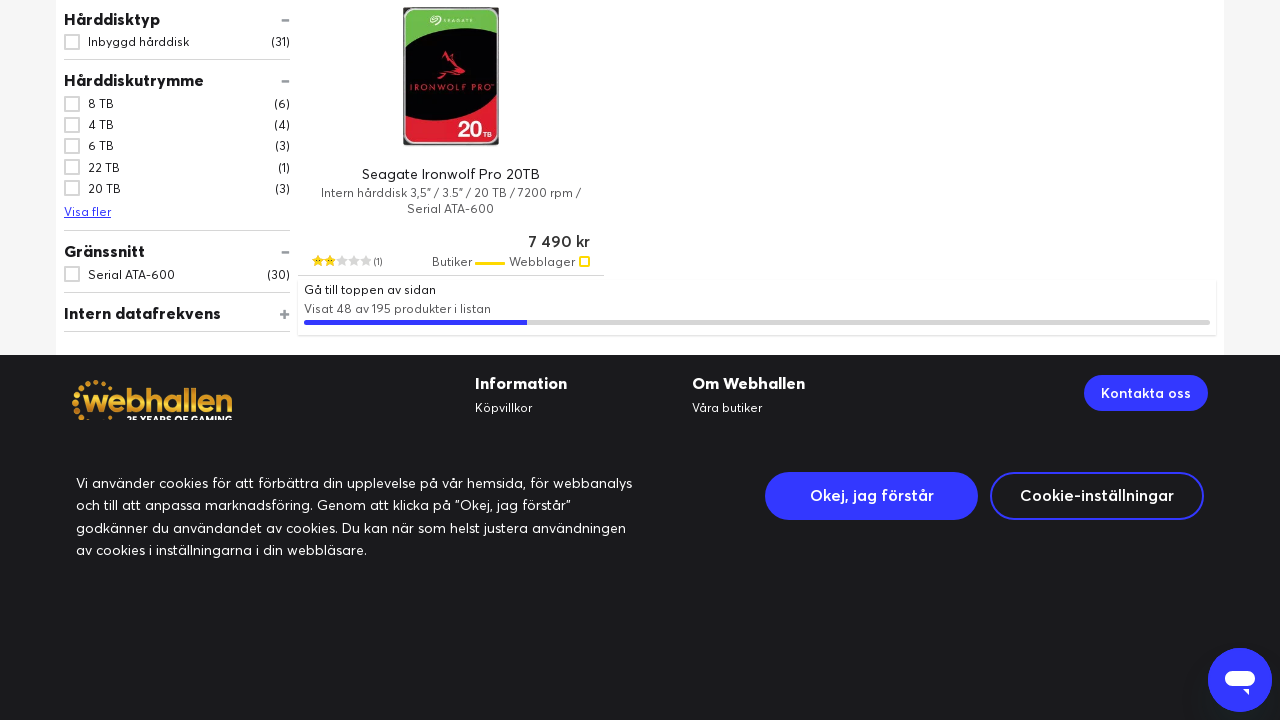

Counted 7 products after scrolling
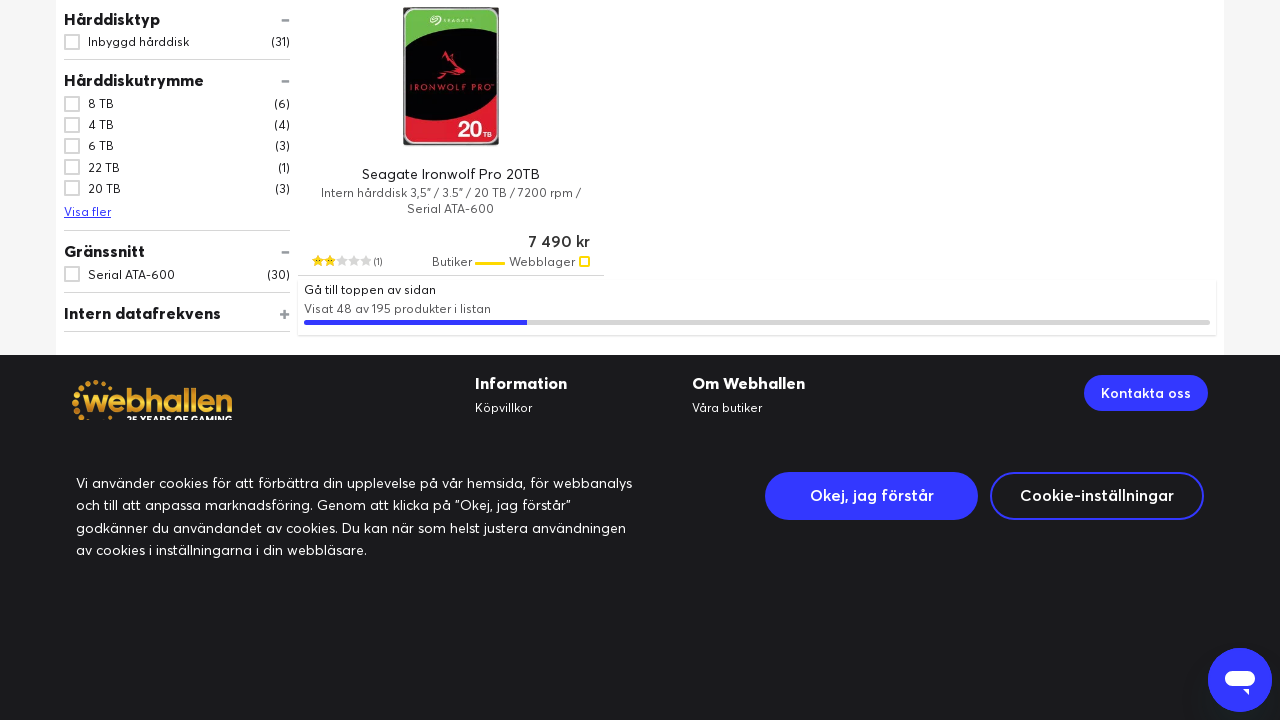

No new products loaded - reached end of infinite scroll after 5 attempts
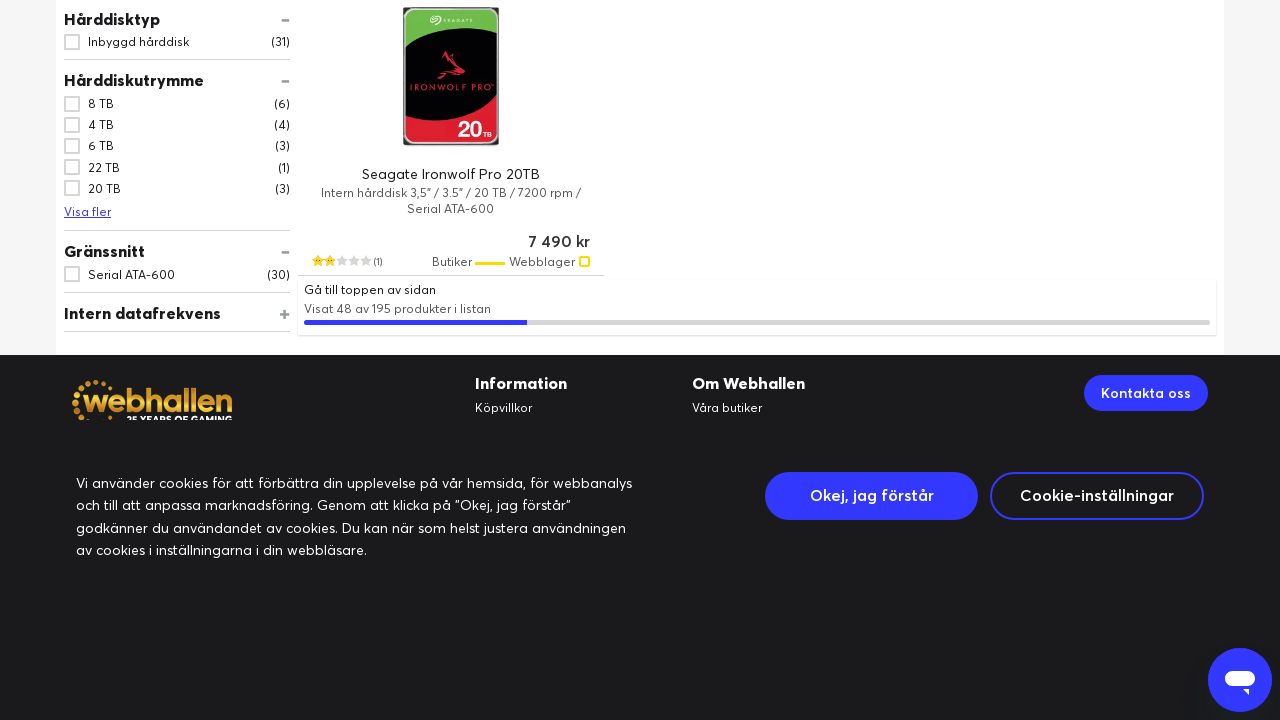

Verified that product grid items are still displayed
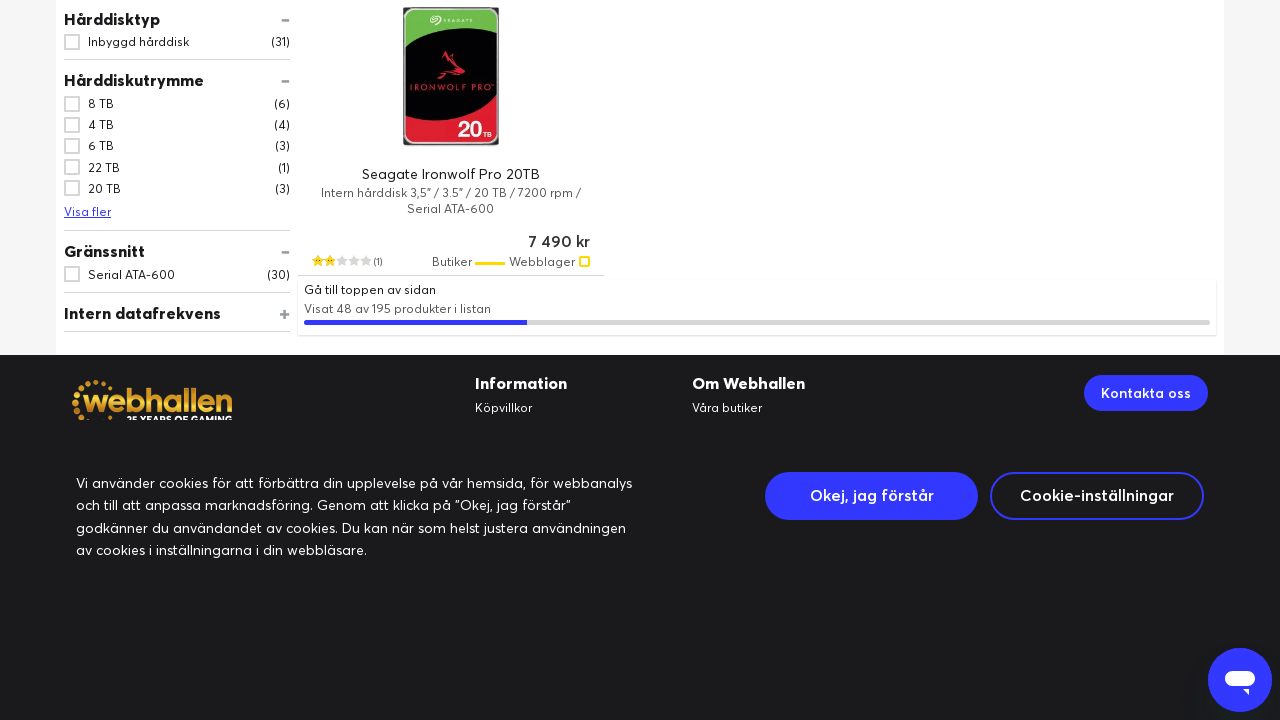

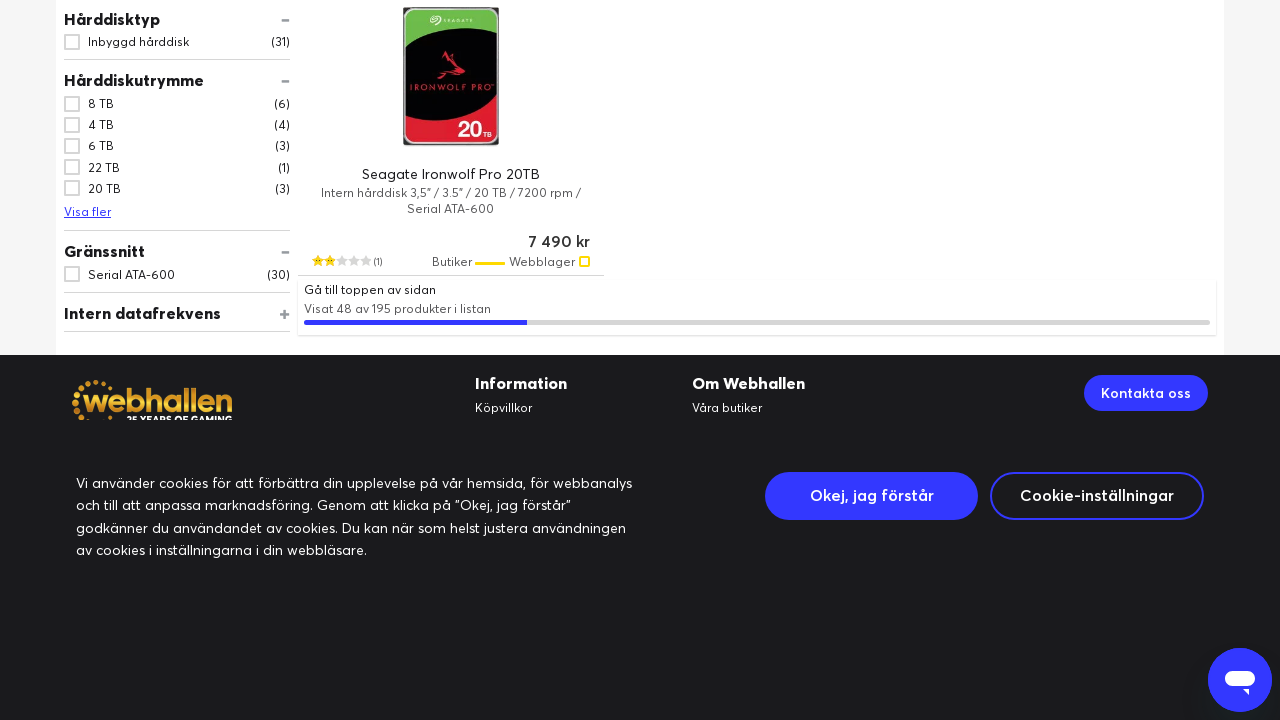